Opens Walmart homepage in a maximized browser window

Starting URL: https://walmart.com

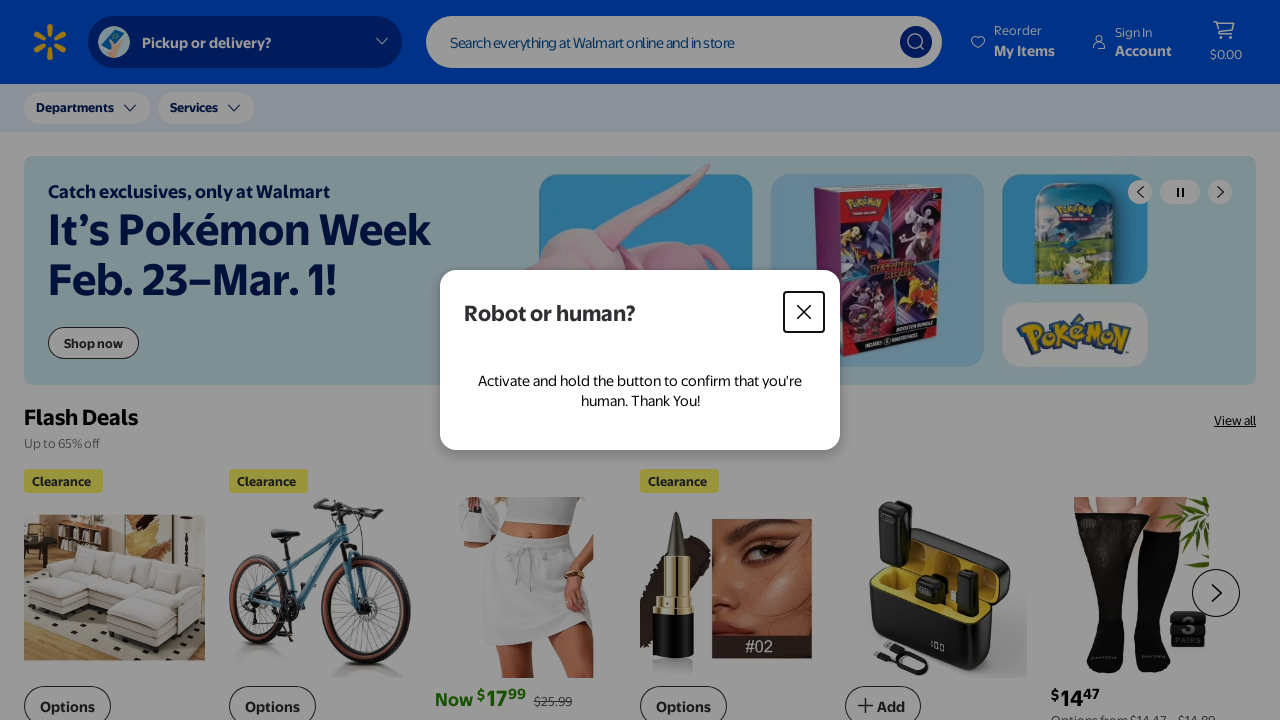

Walmart homepage loaded in maximized Firefox browser window
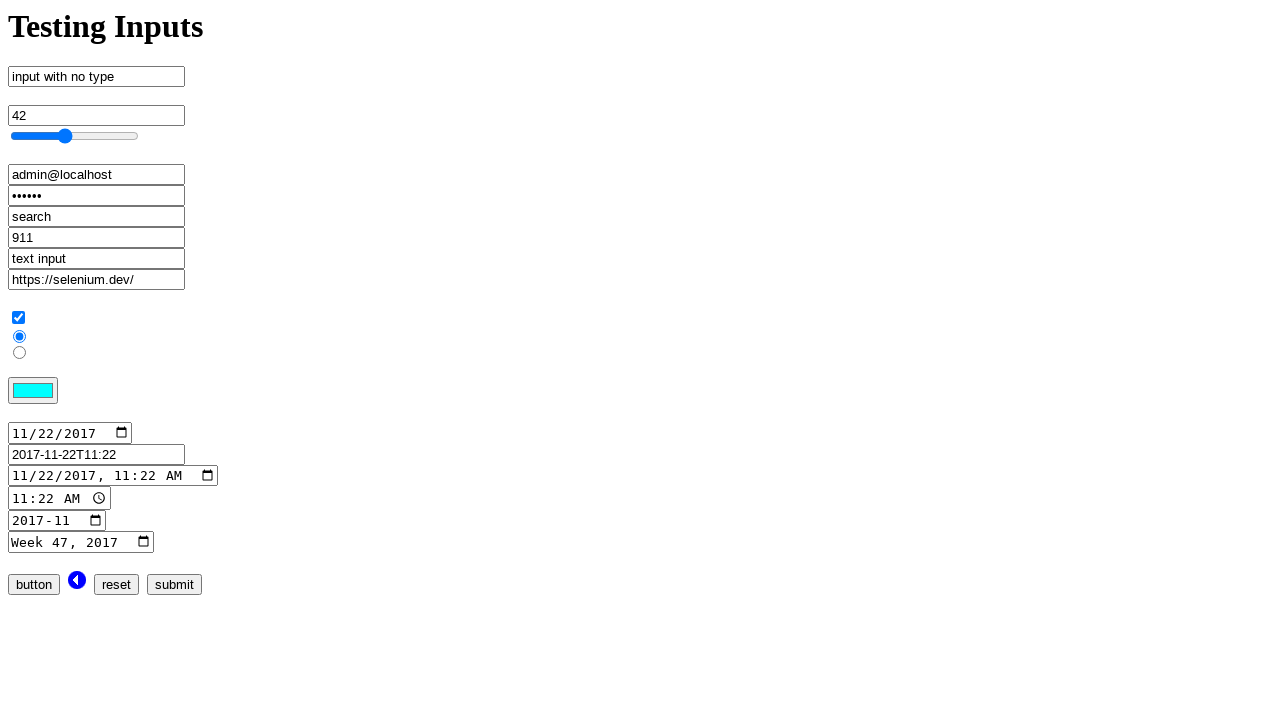

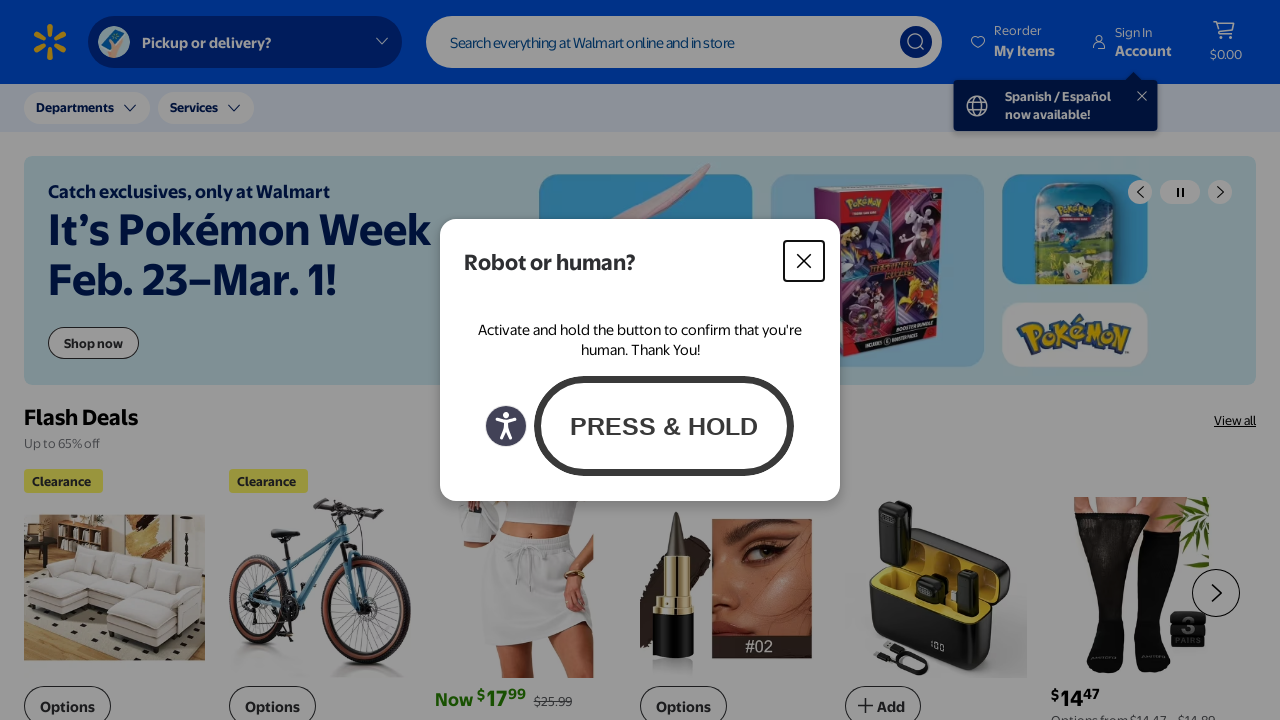